Tests finding various elements on the page using different locator strategies

Starting URL: https://telranedu.web.app

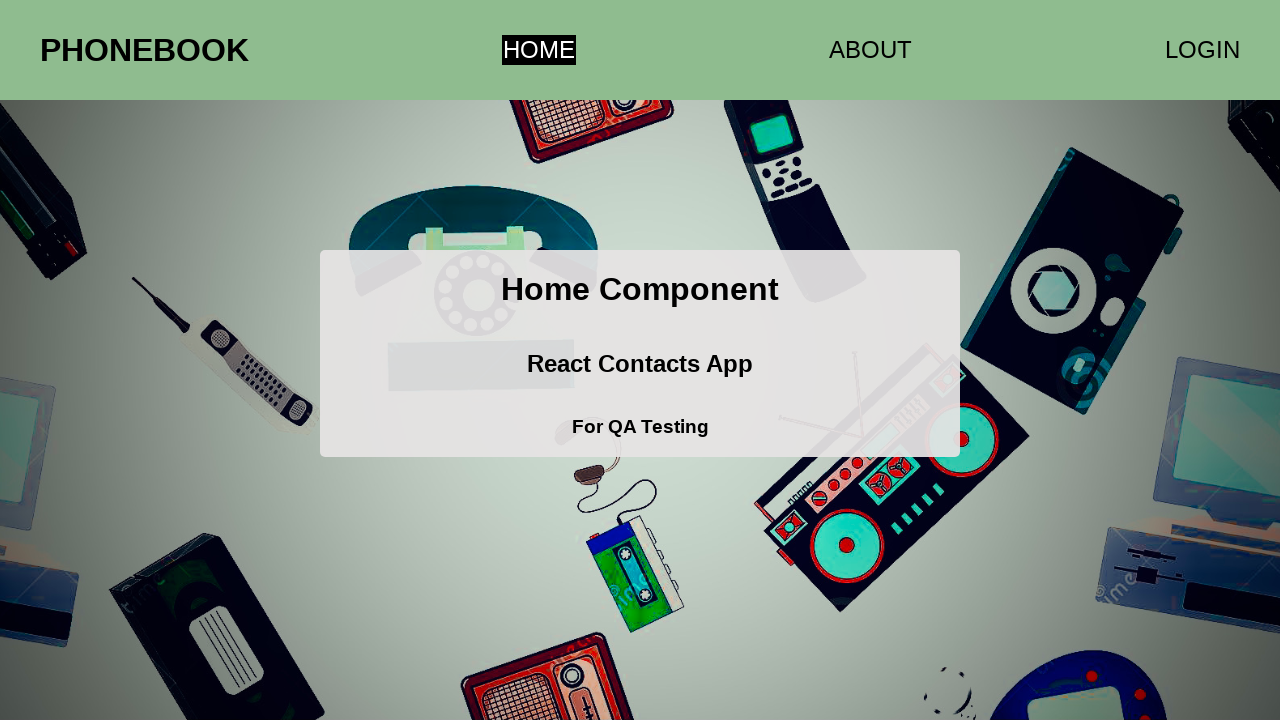

Waited for div element to be present on page
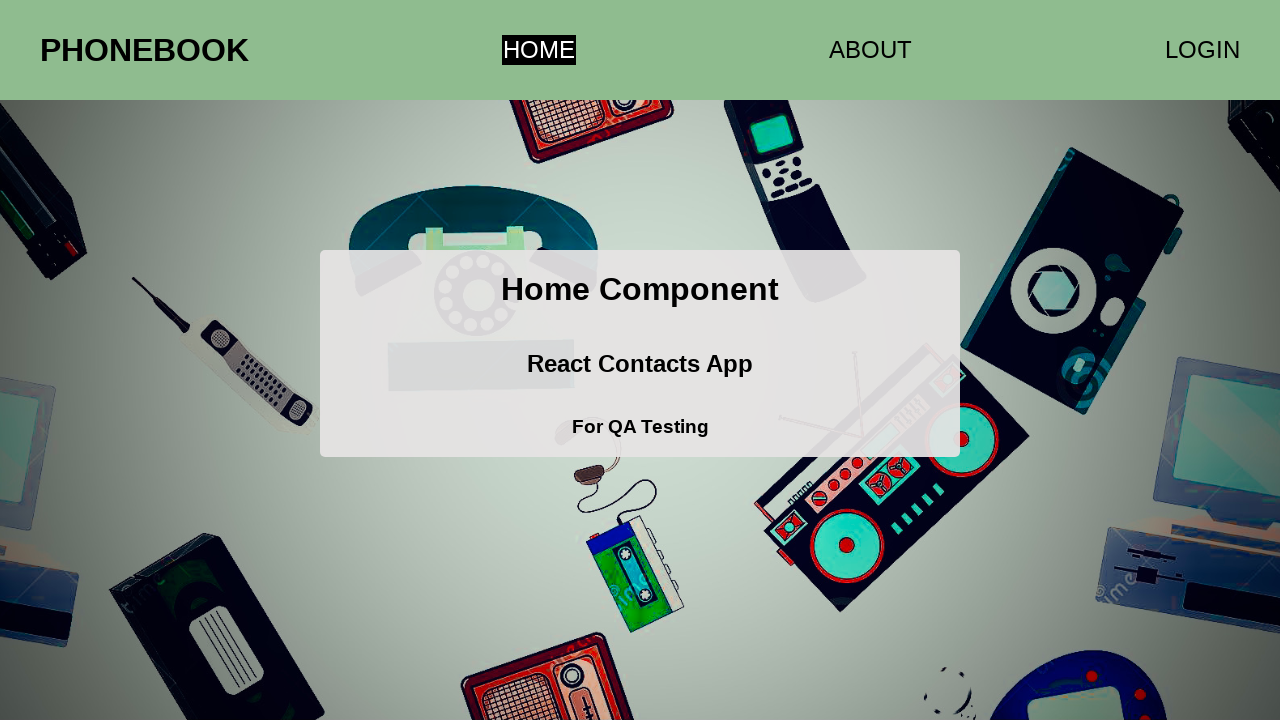

Waited for #root element to be present on page
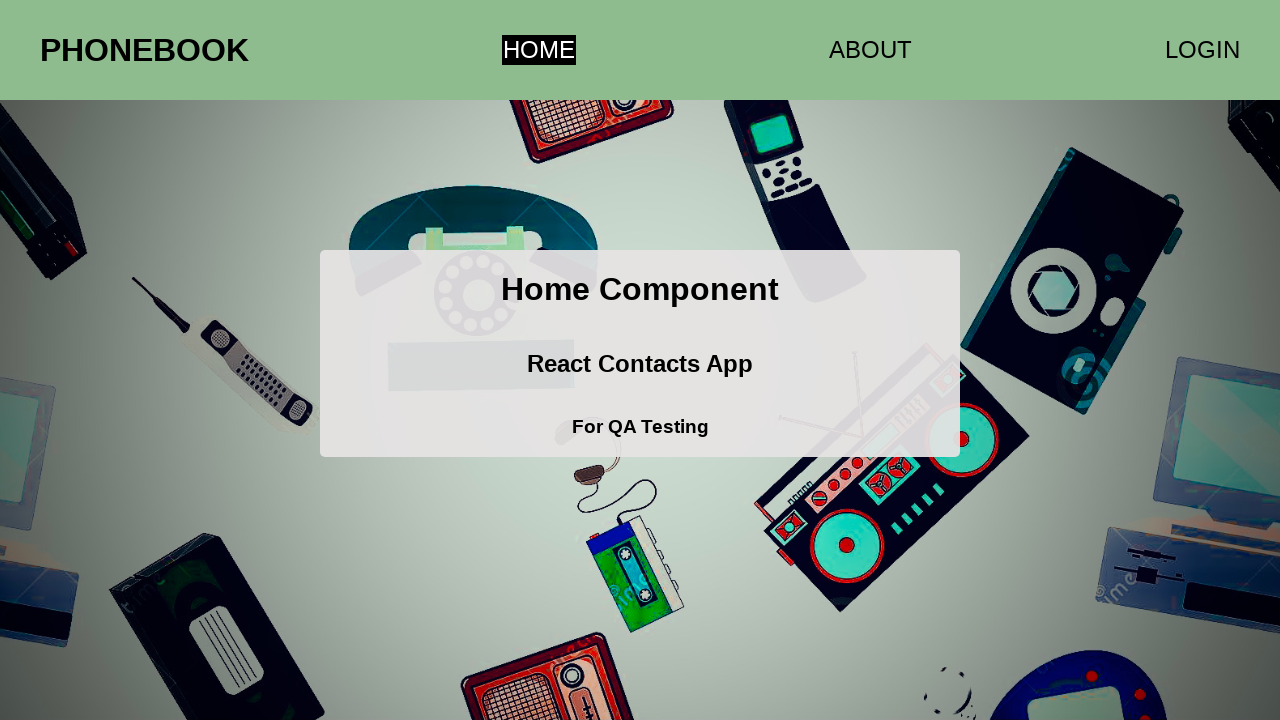

Waited for .container element to be present on page
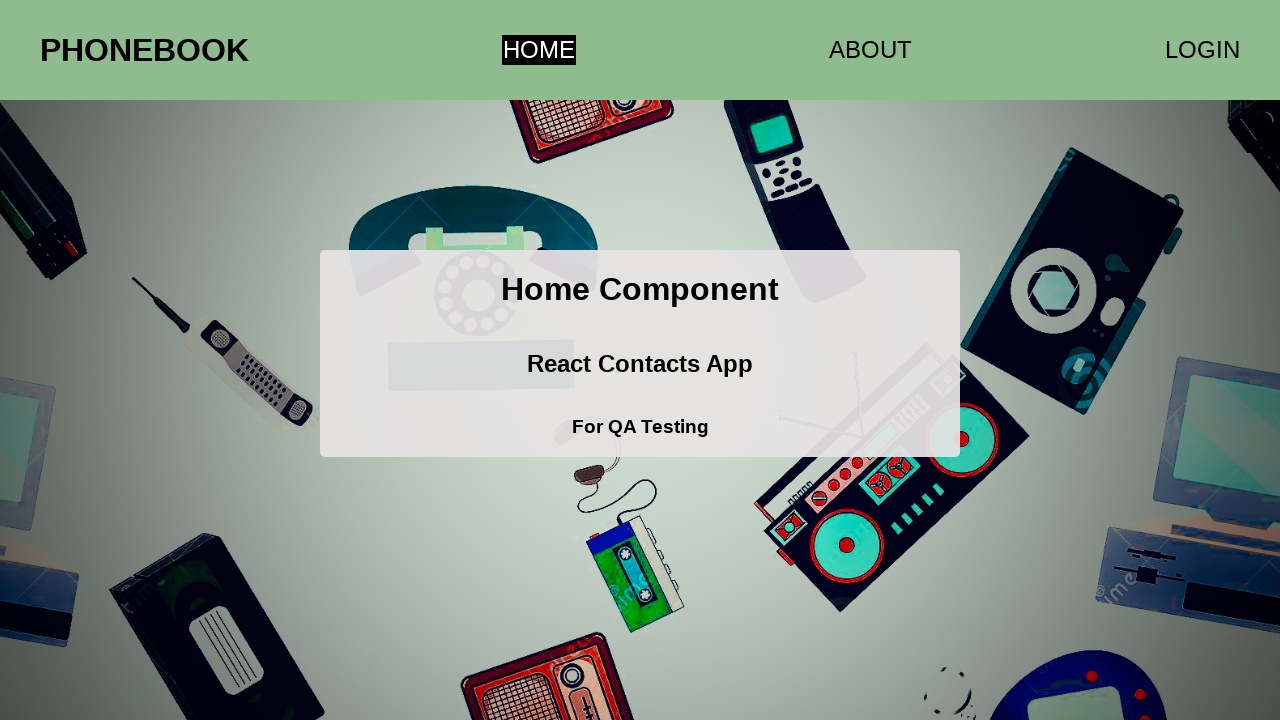

Clicked HOME navigation link at (539, 50) on text=HOME
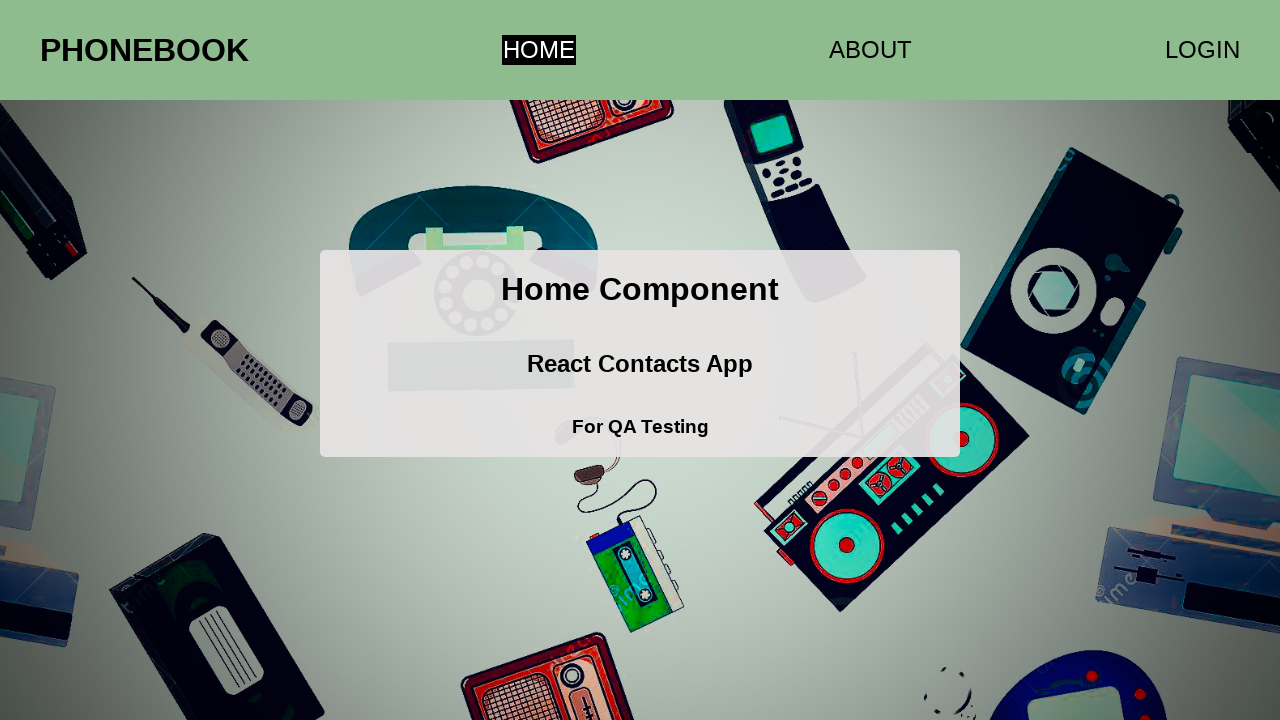

Clicked ABOUT navigation link at (870, 50) on text=ABOUT
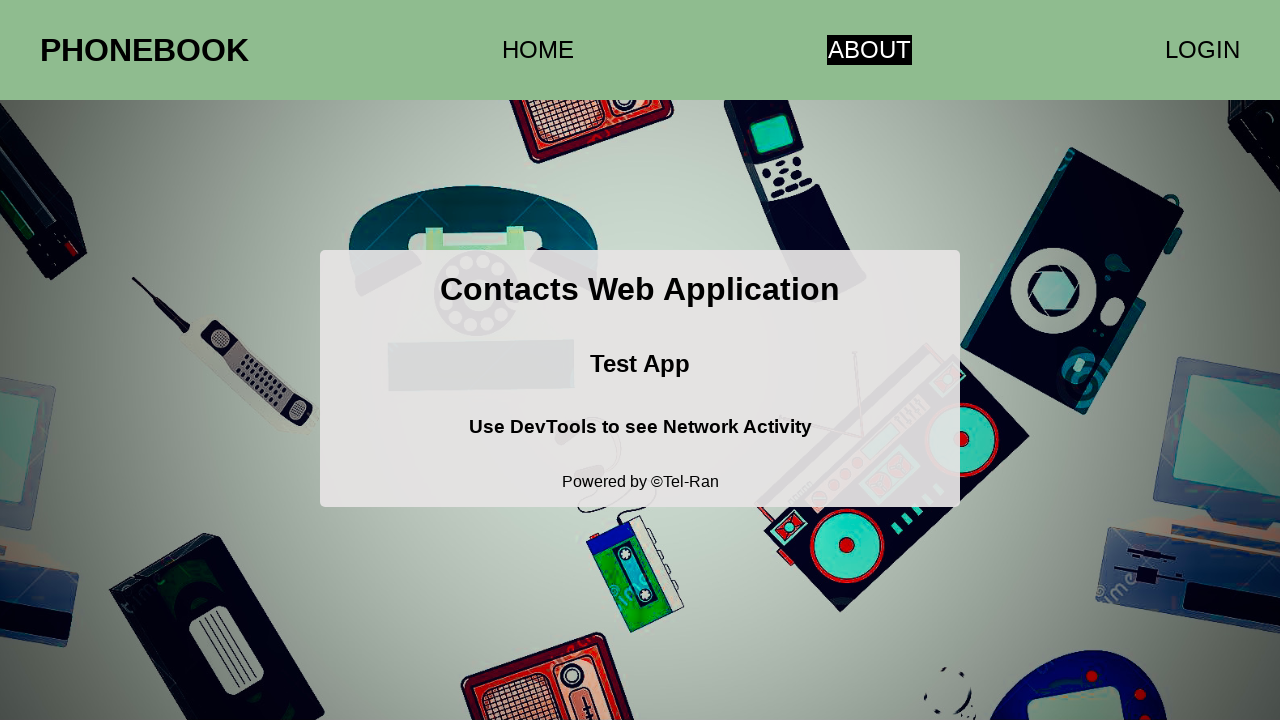

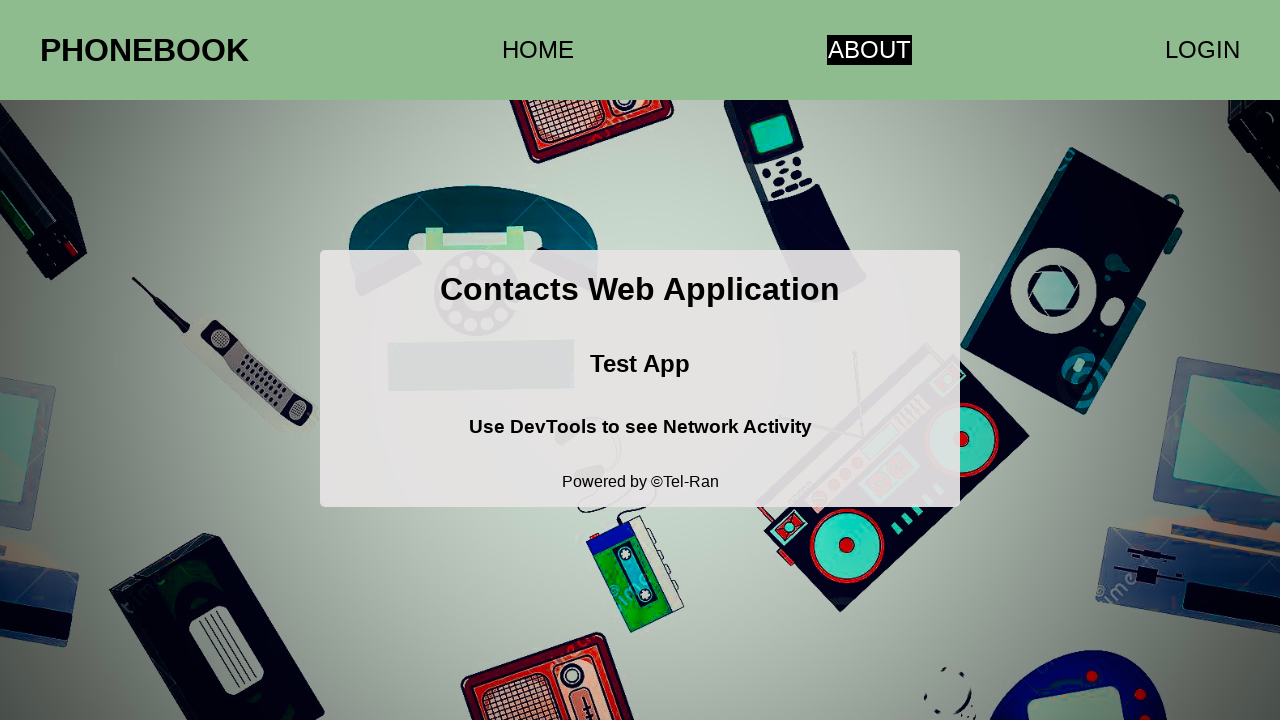